Tests creating a task in a CRUD application by filling in a task name and content, then clicking the add button to submit the form.

Starting URL: https://szczesnym.github.io/CrudFrontEnd/

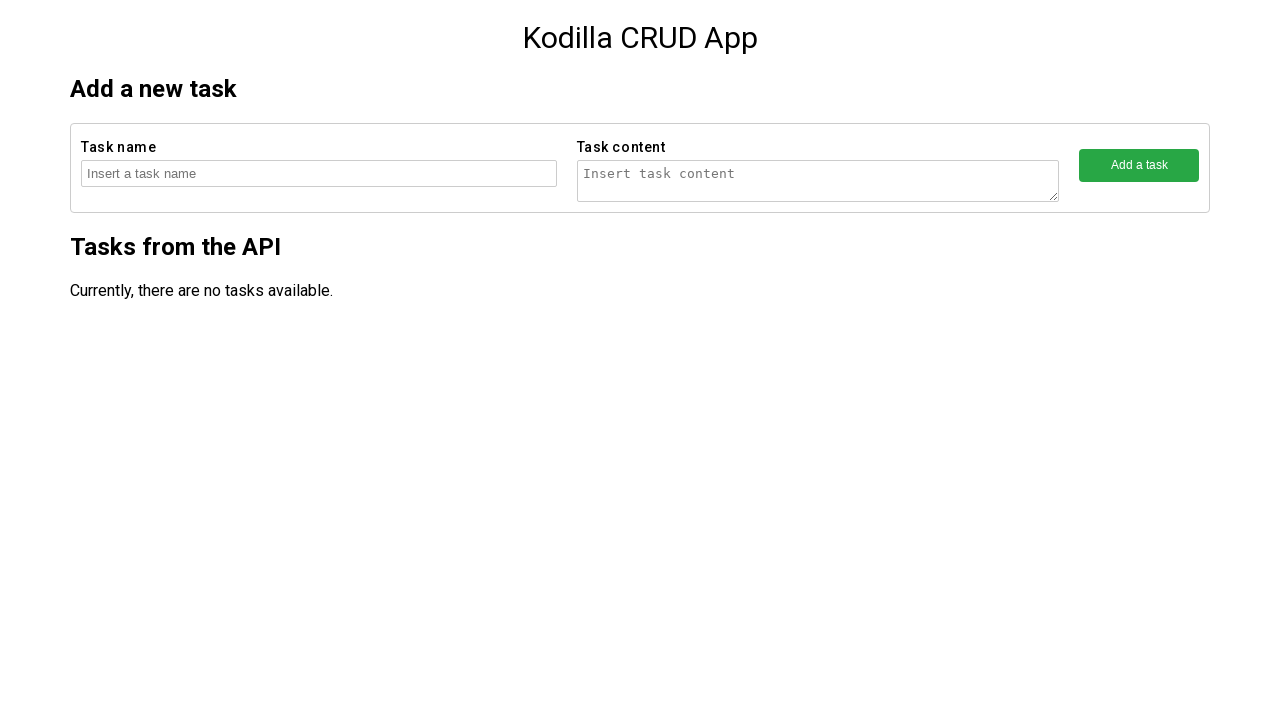

Filled task name field with generated task name on xpath=/html/body/main/section[1]/form/fieldset[1]/input
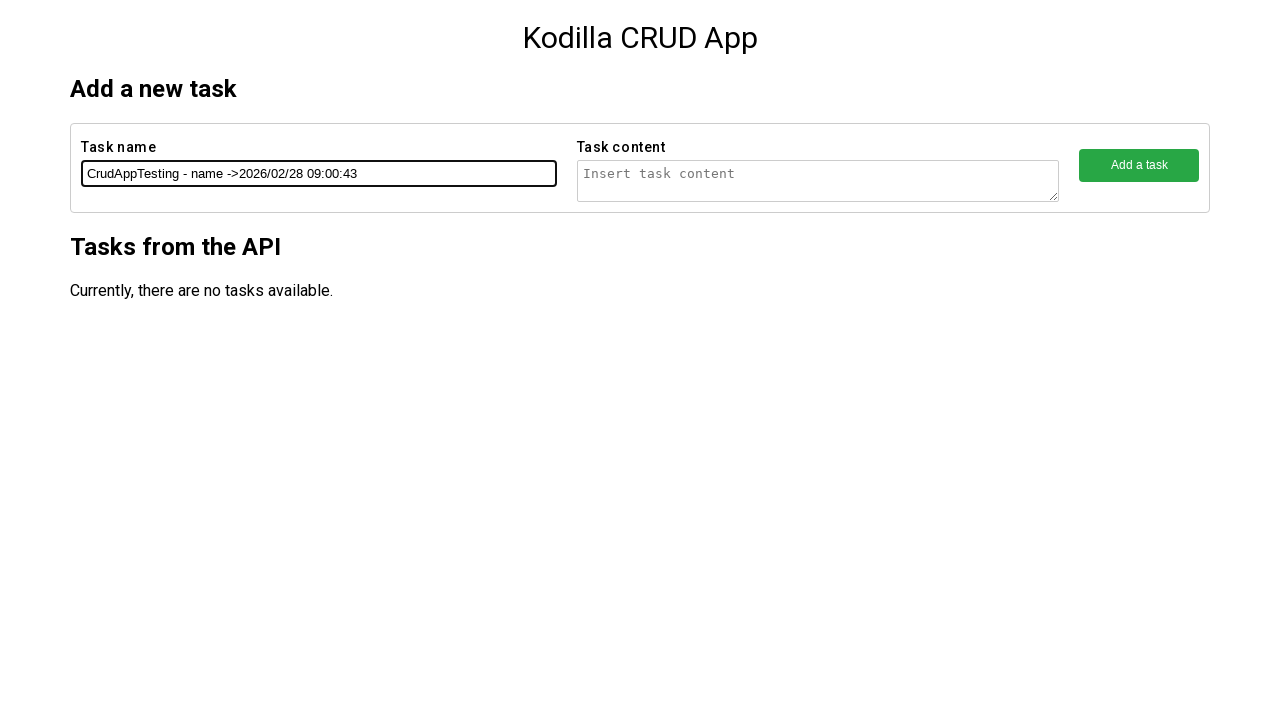

Filled task content field with generated task content on xpath=/html/body/main/section[1]/form/fieldset[2]/textarea
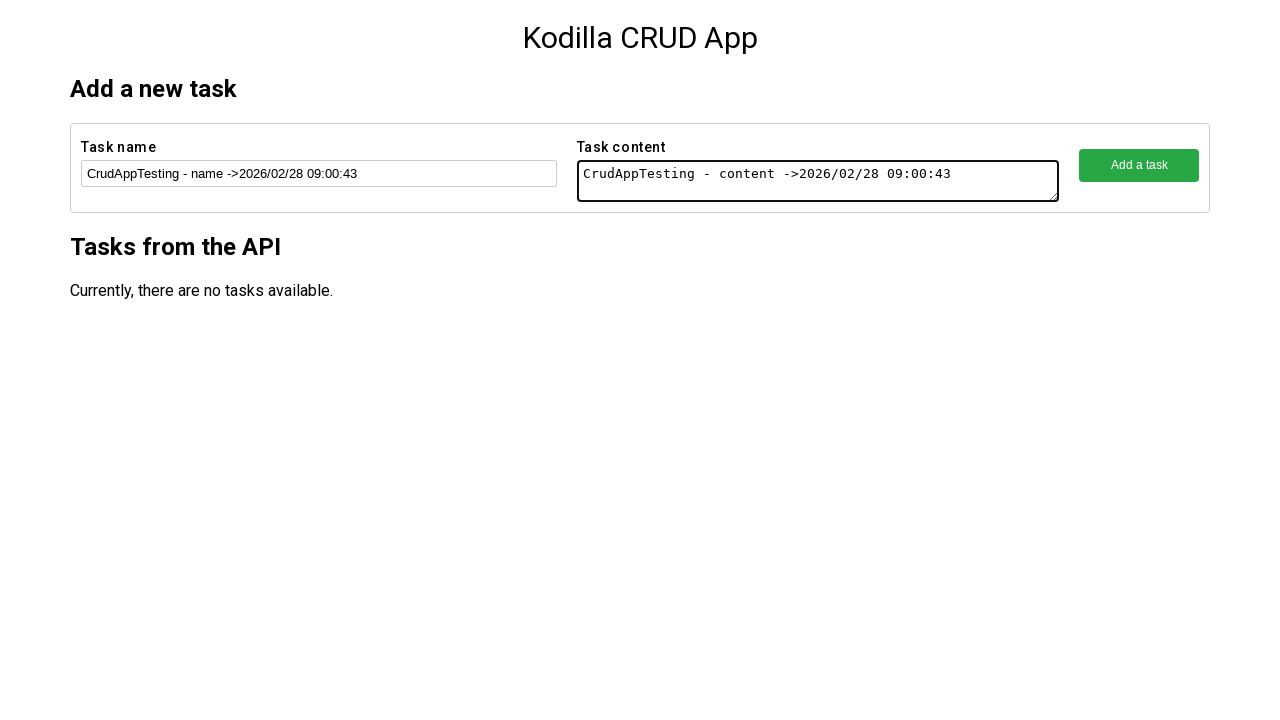

Clicked add button to create task at (1139, 165) on xpath=/html/body/main/section[1]/form/fieldset[3]/button
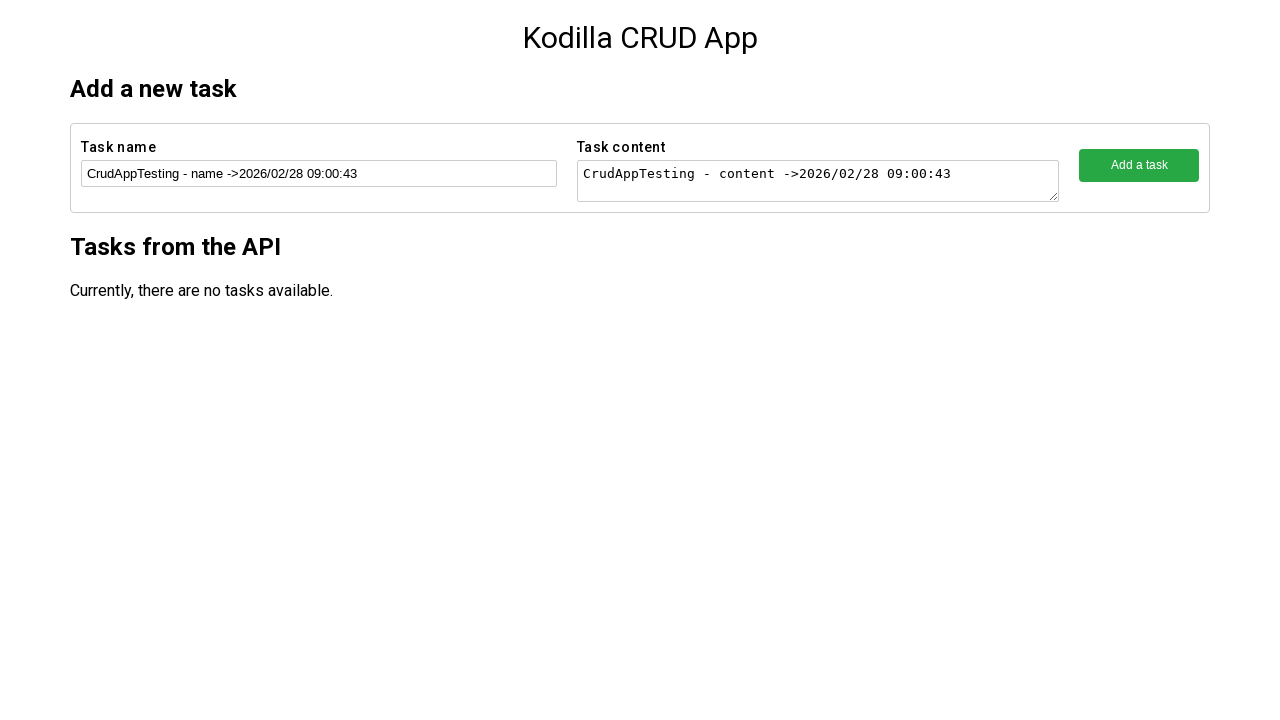

Waited 2 seconds for task to be created and added to the list
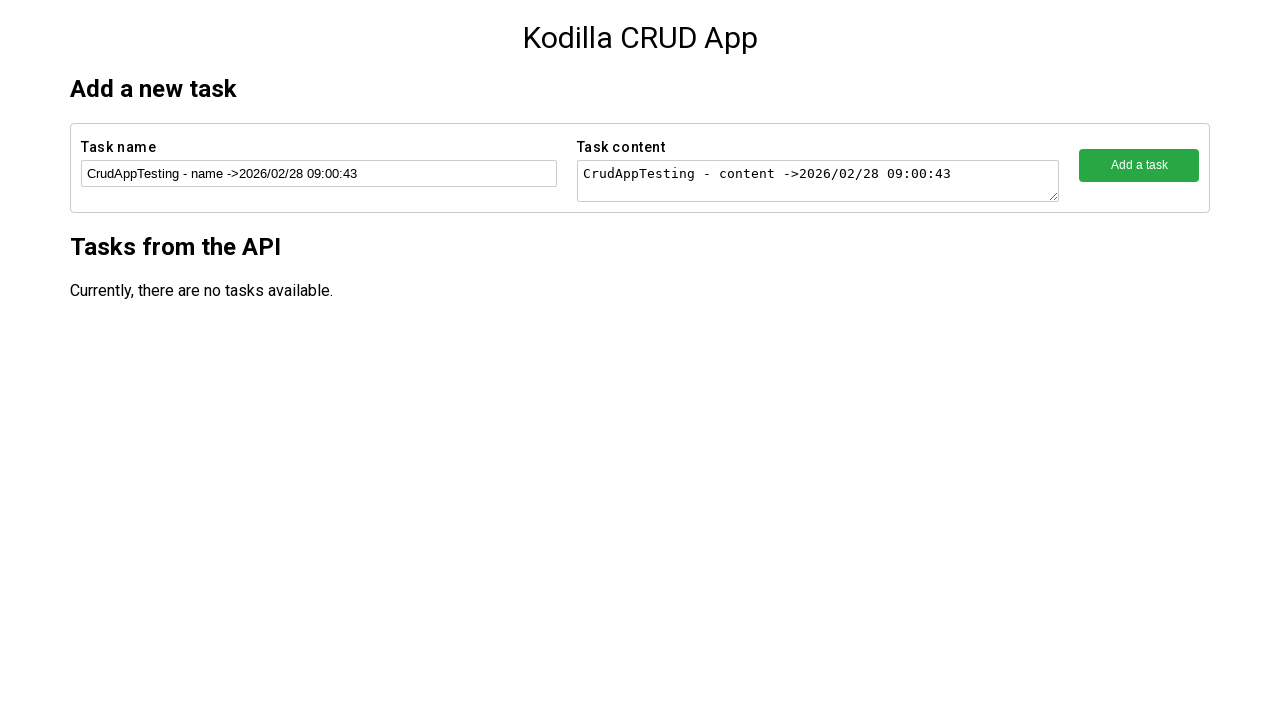

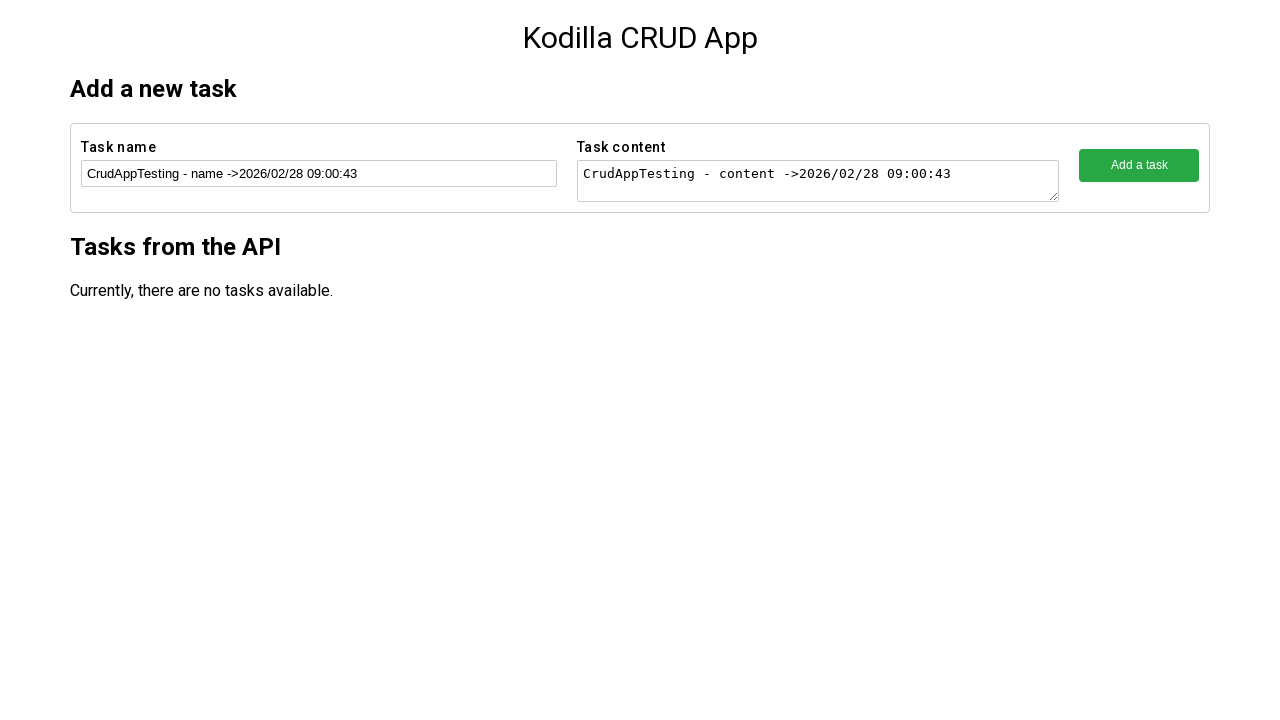